Tests basic browser navigation functionality including back, forward, and refresh operations on a web application

Starting URL: https://telranedu.web.app/home

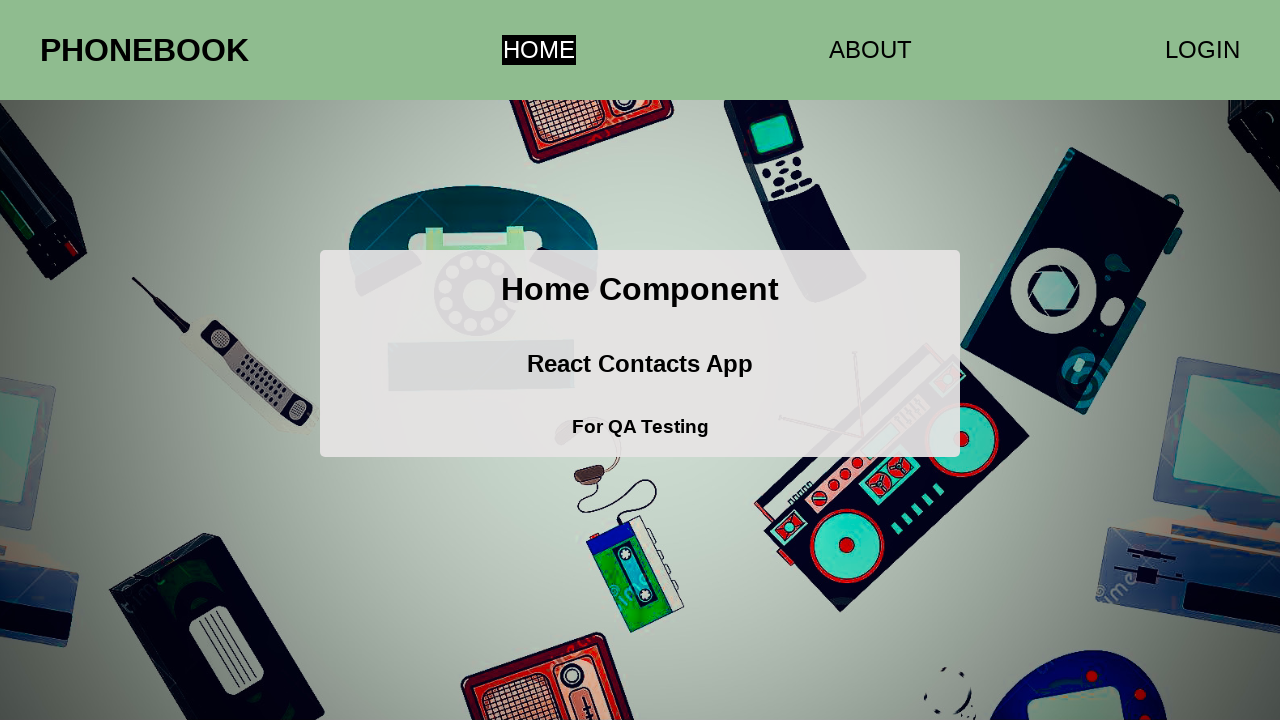

Navigated back in browser history
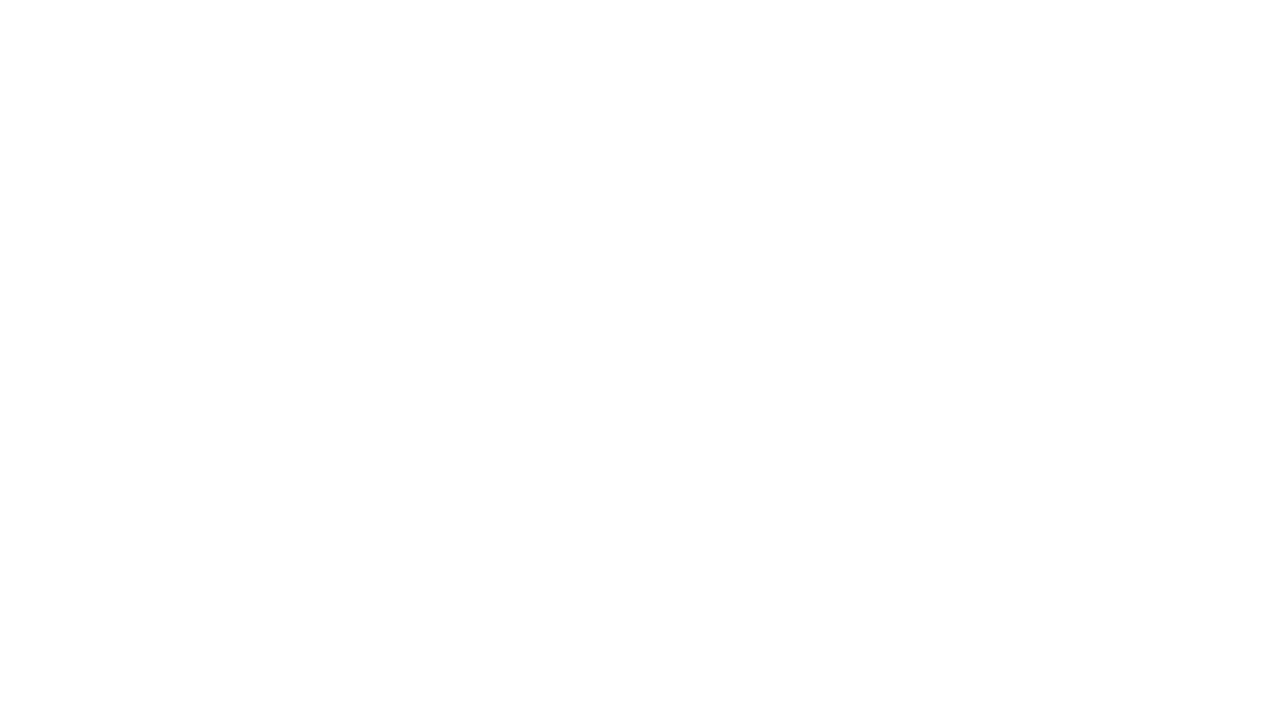

Navigated forward in browser history
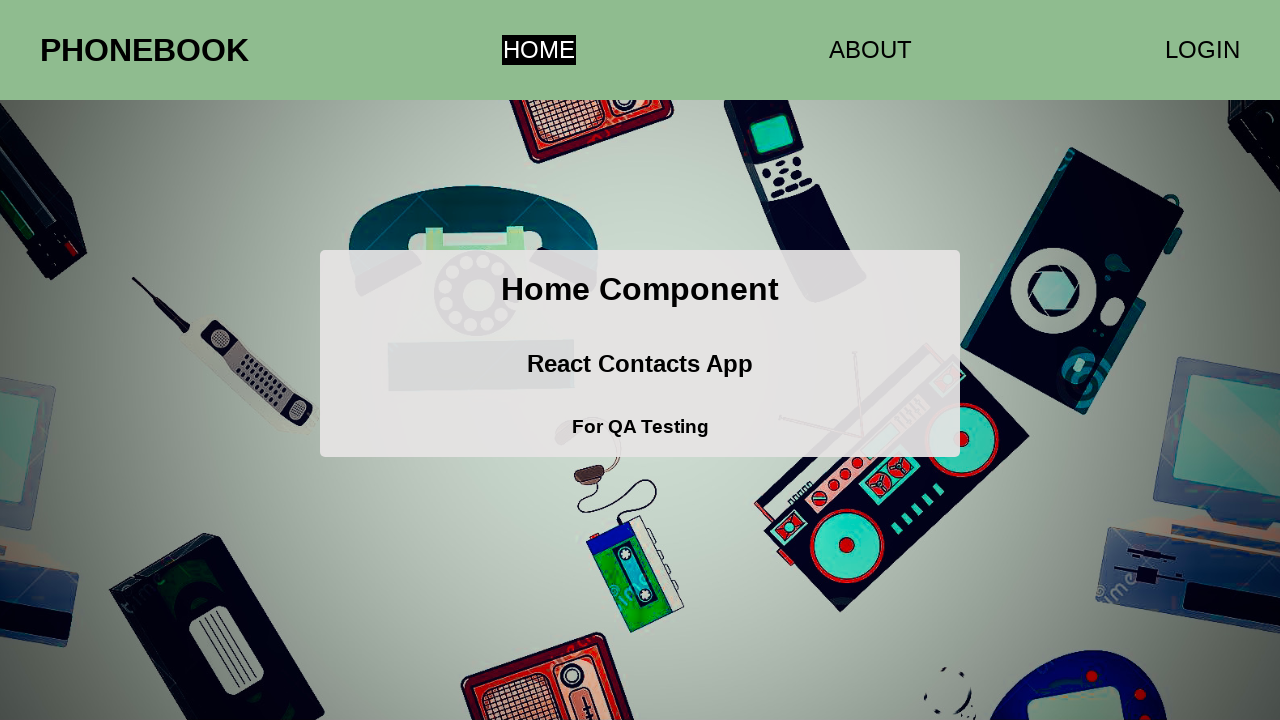

Refreshed the current page
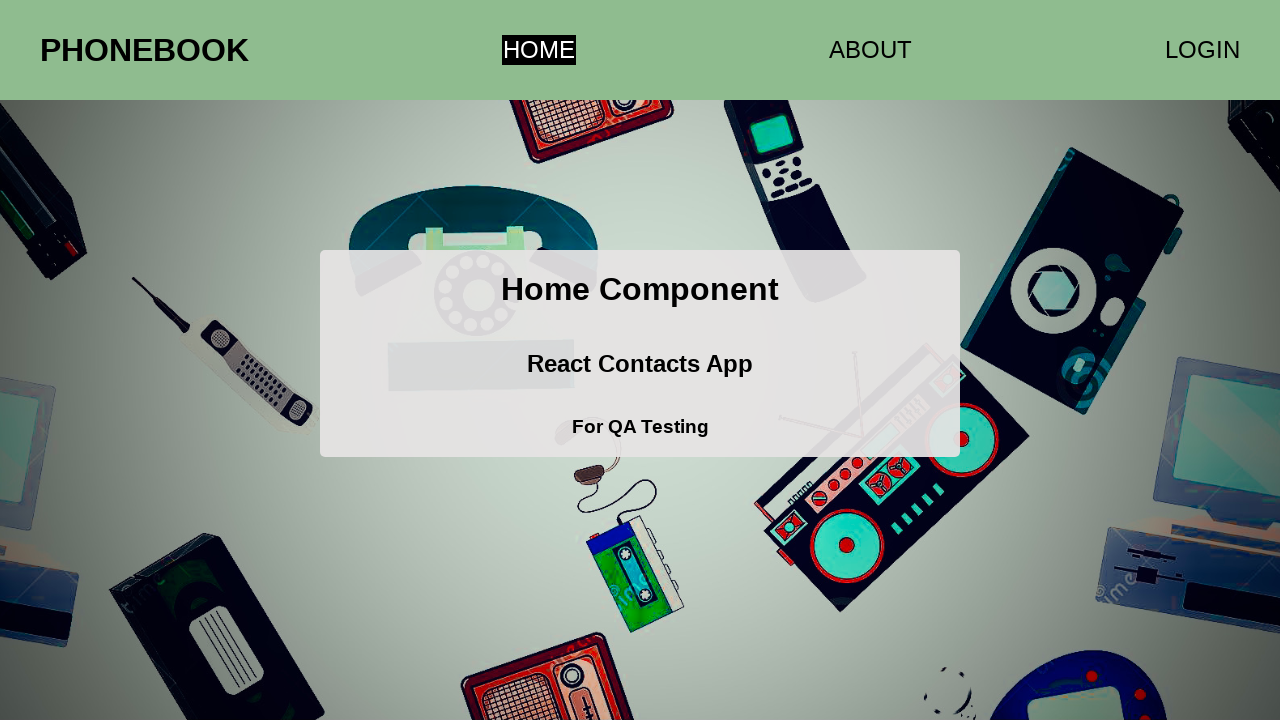

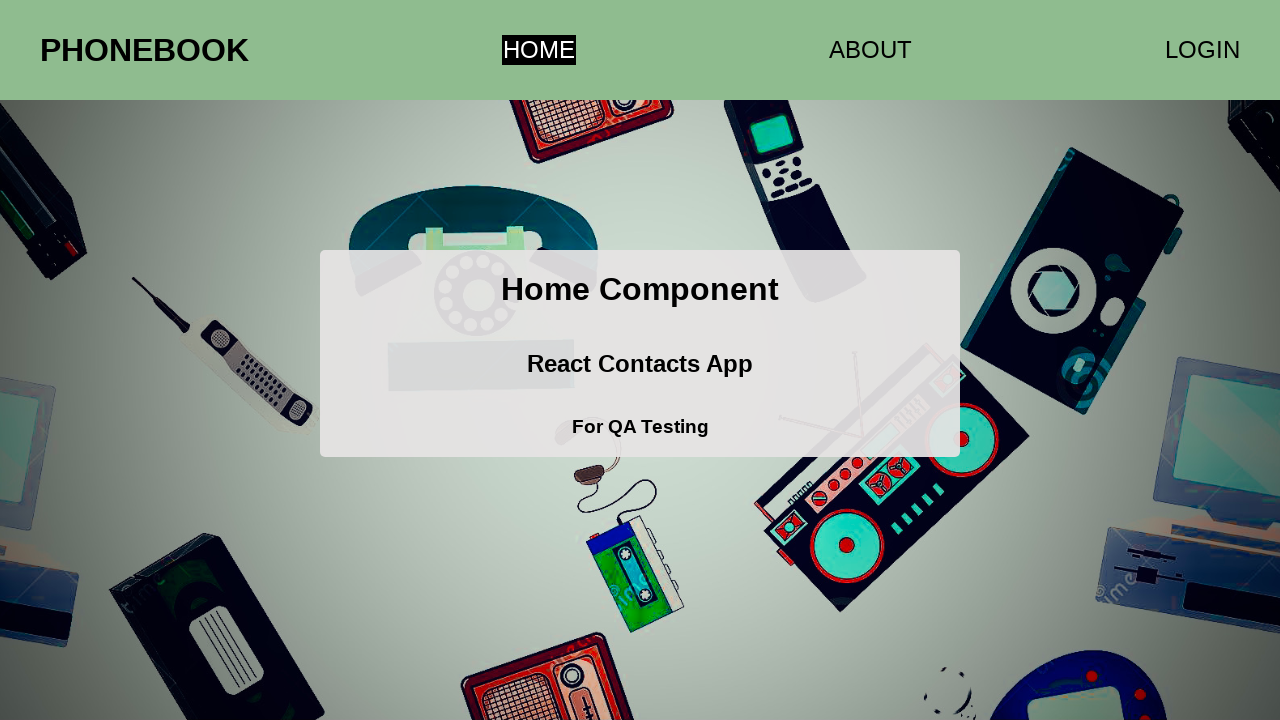